Tests different types of JavaScript alerts by triggering them and handling with accept/dismiss actions

Starting URL: https://grotechminds.com/alert/

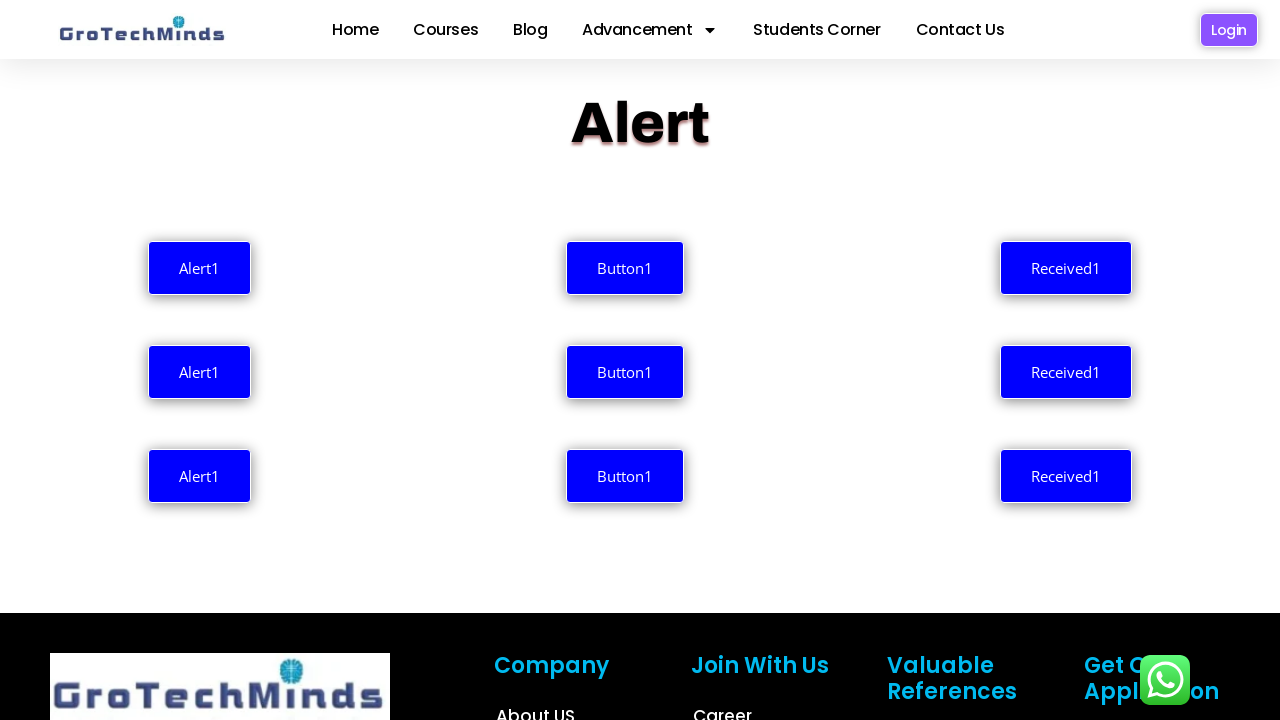

Clicked first alert button (Alert1) at (199, 268) on xpath=(//button[text()='Alert1'])[1]
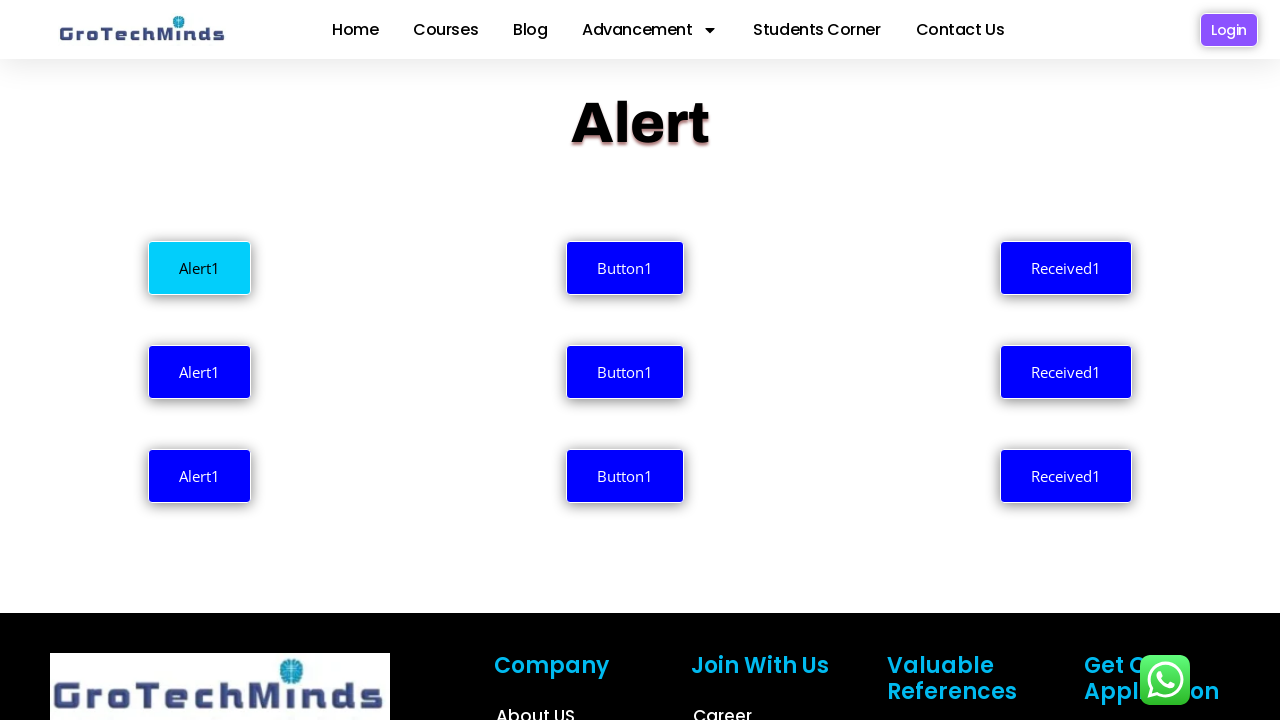

Set up dialog handler to accept alerts
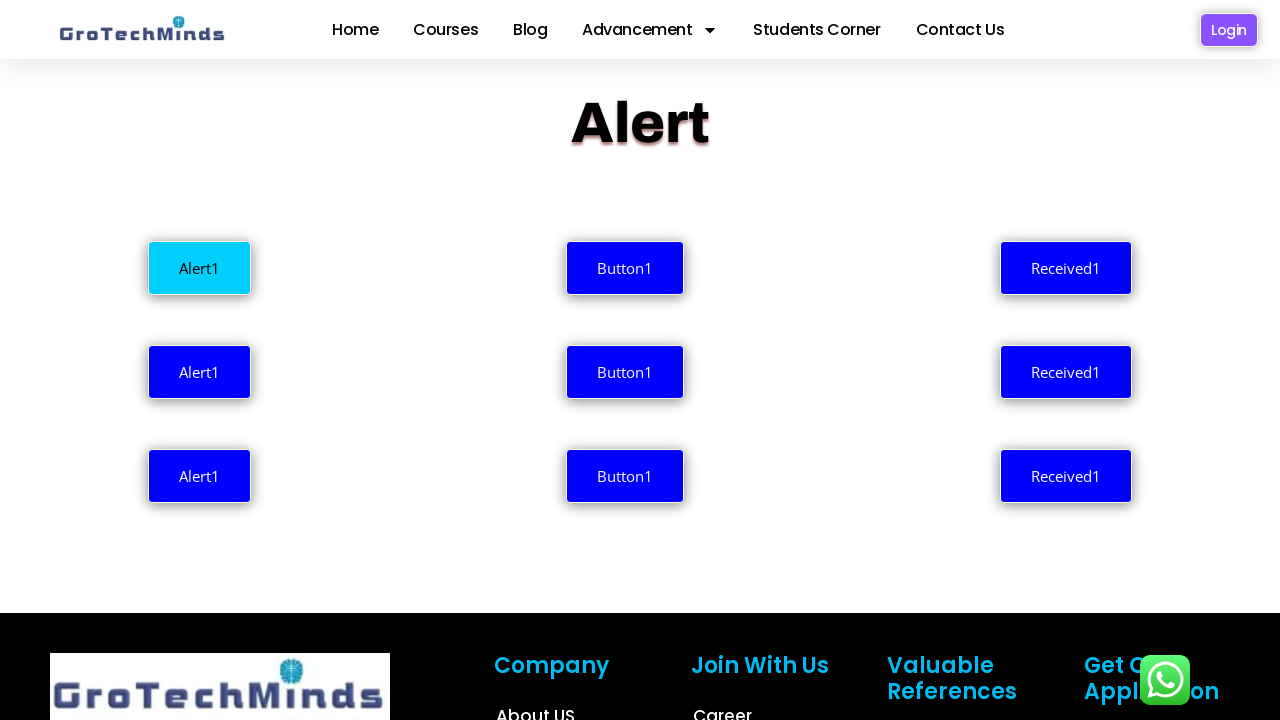

Waited 1 second for first alert to be processed
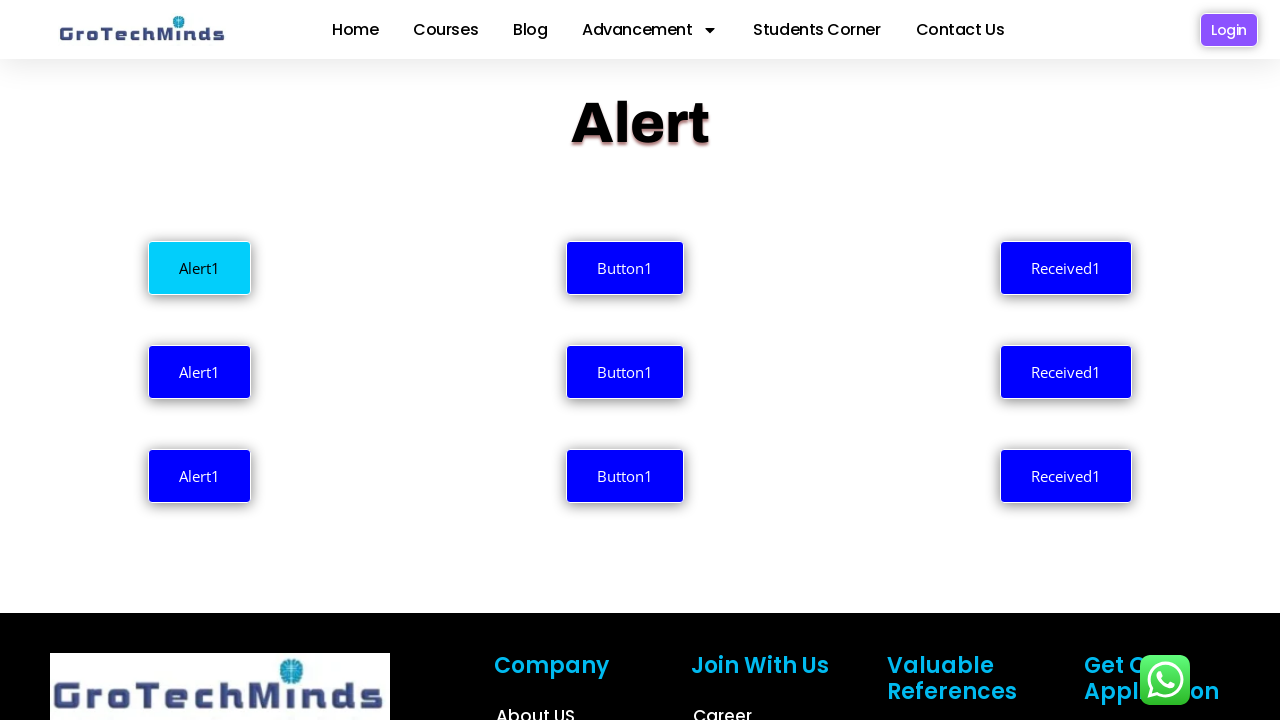

Clicked second button (Button1) to trigger delayed alert at (625, 372) on xpath=(//button[text()='Button1'])[2]
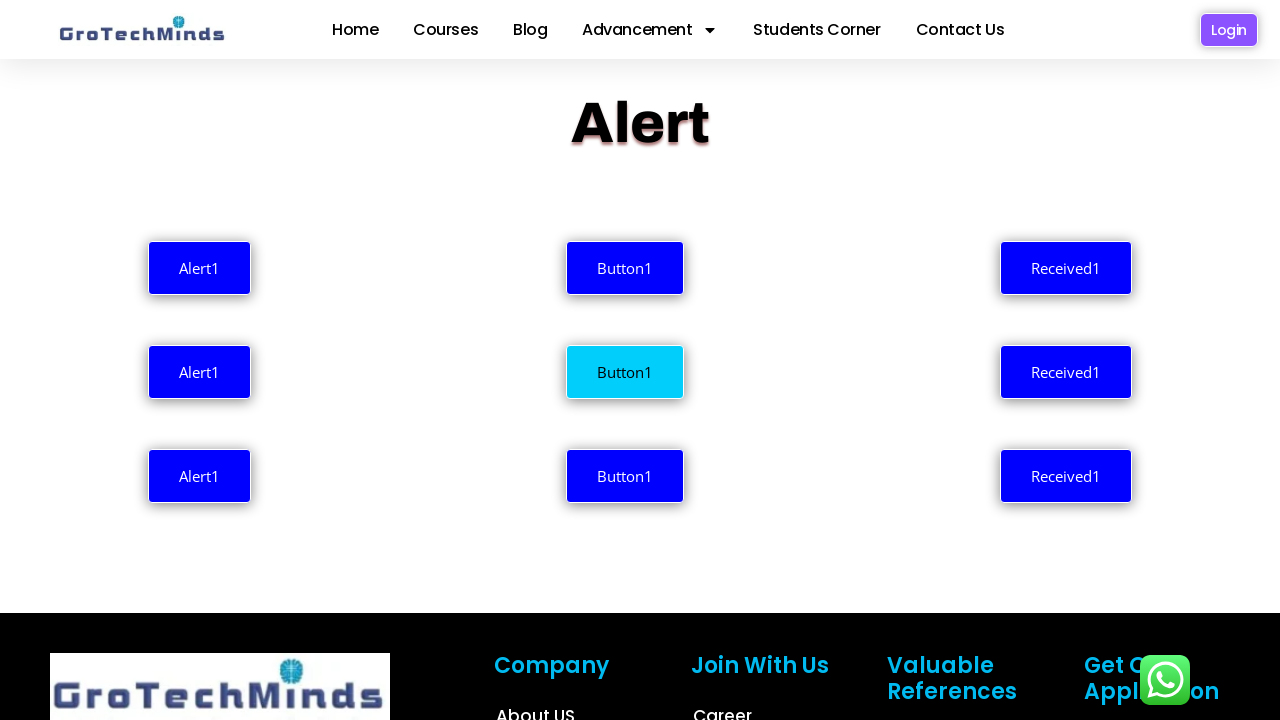

Waited 11 seconds for delayed alert to appear and be accepted
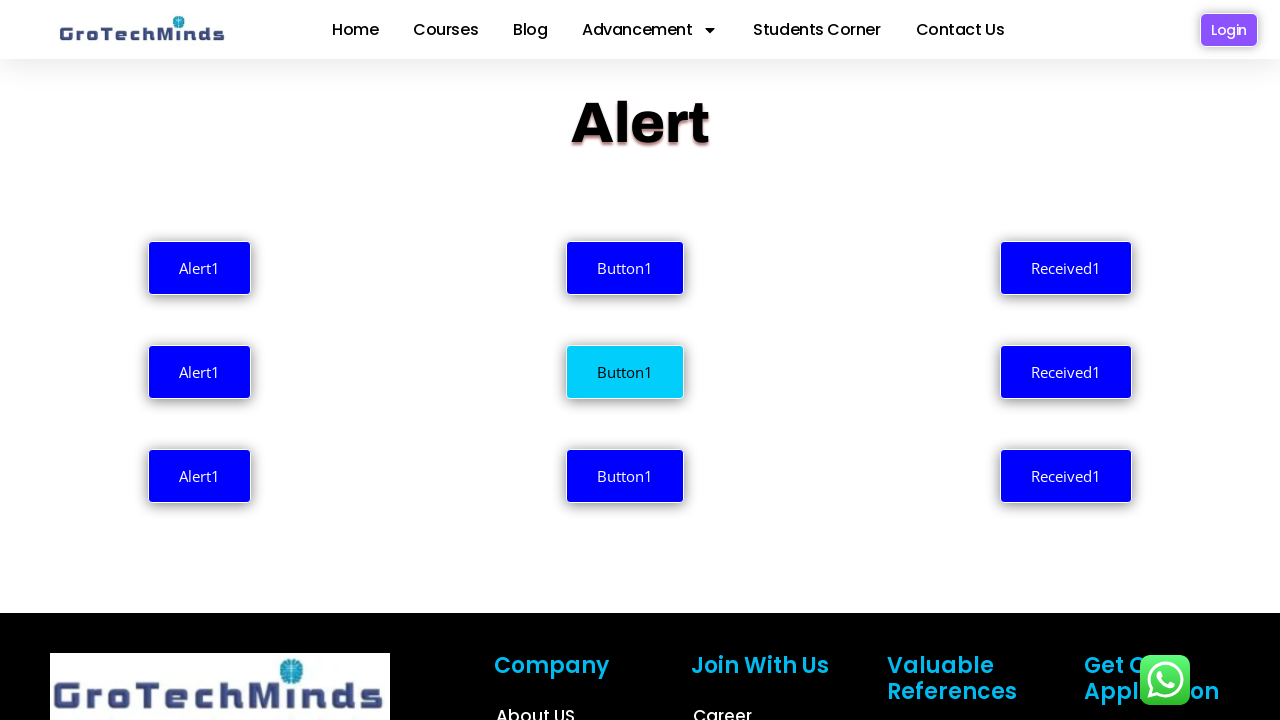

Clicked third button (Received1) to trigger confirmation dialog at (1066, 476) on xpath=(//button[text()='Received1'])[3]
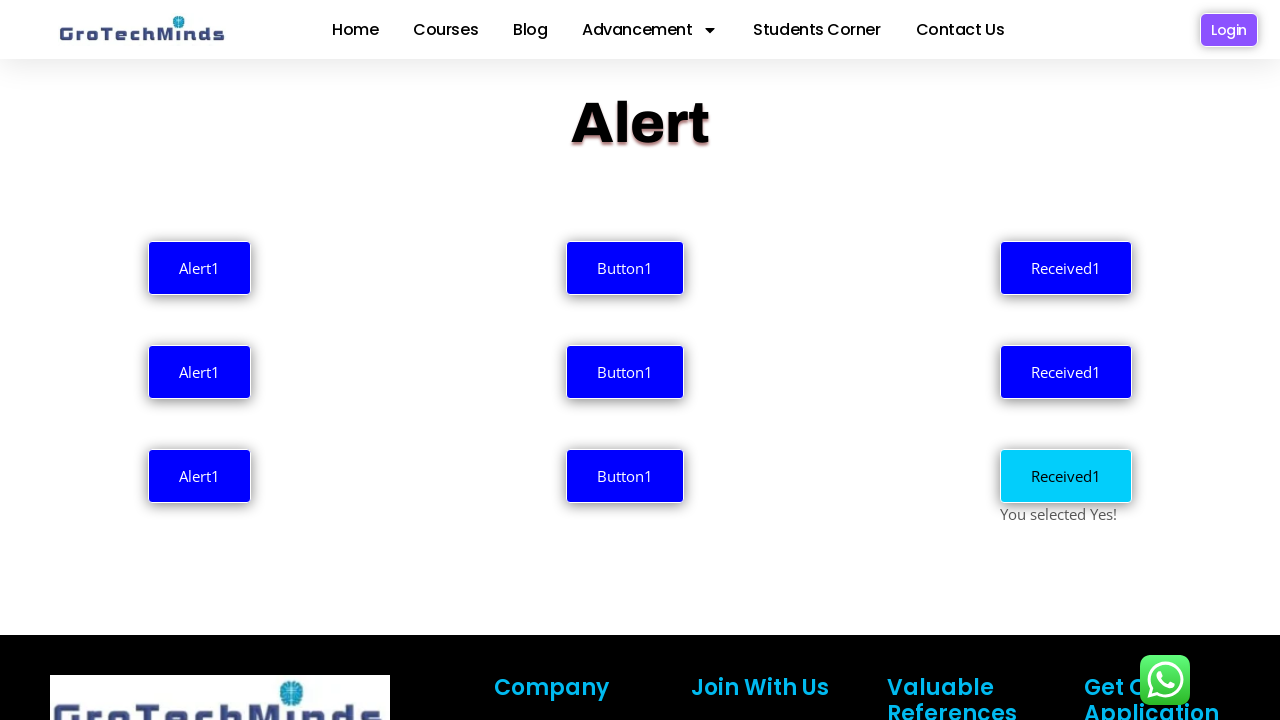

Set up dialog handler to dismiss confirmation dialogs
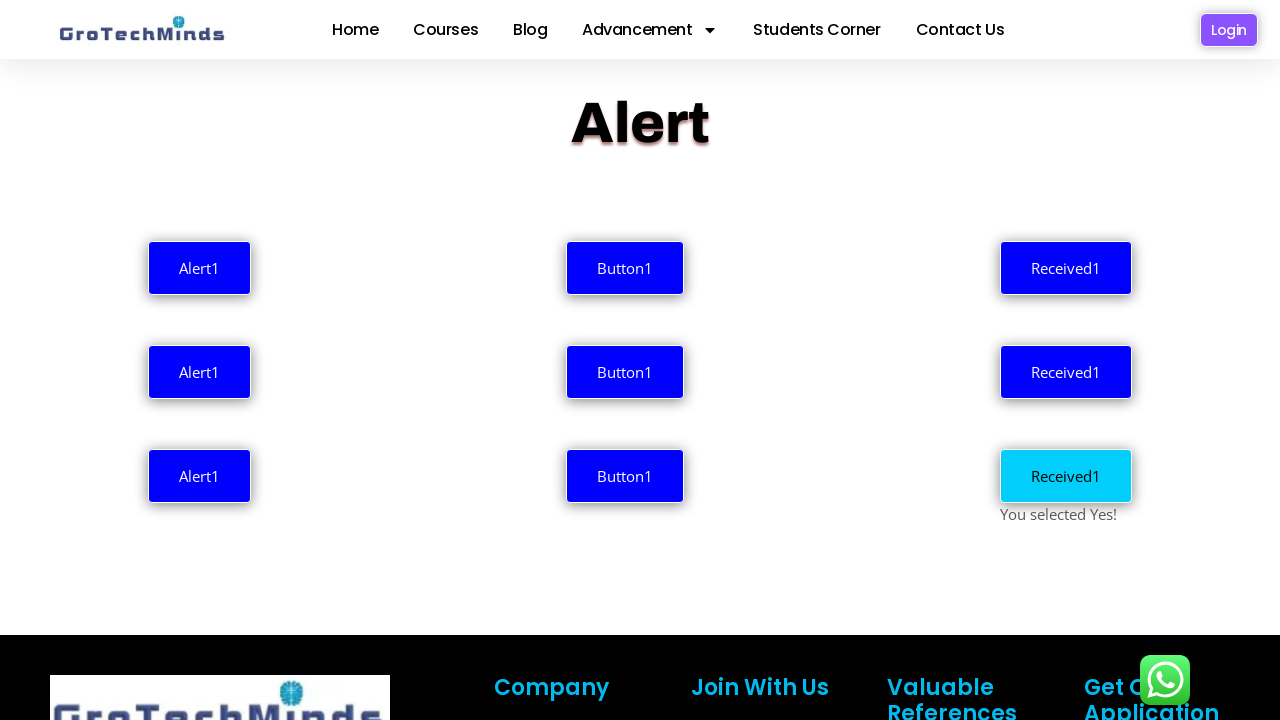

Waited 5 seconds for confirmation dialog to be processed
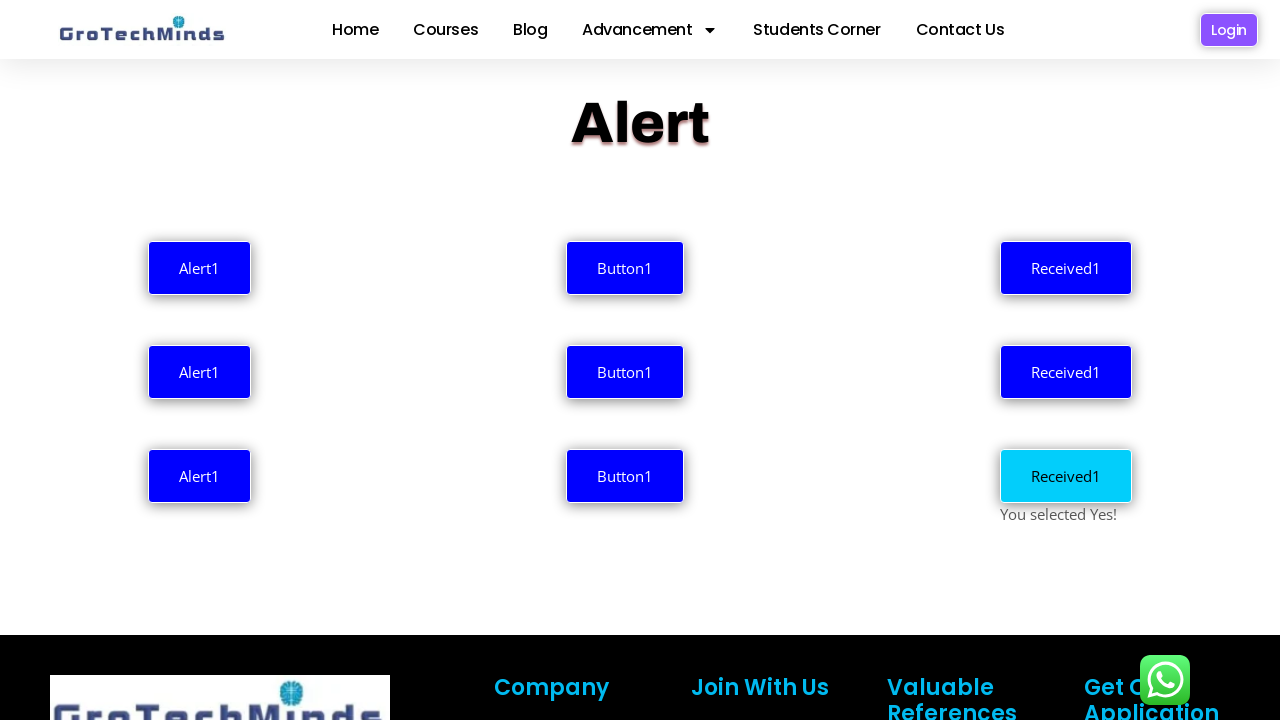

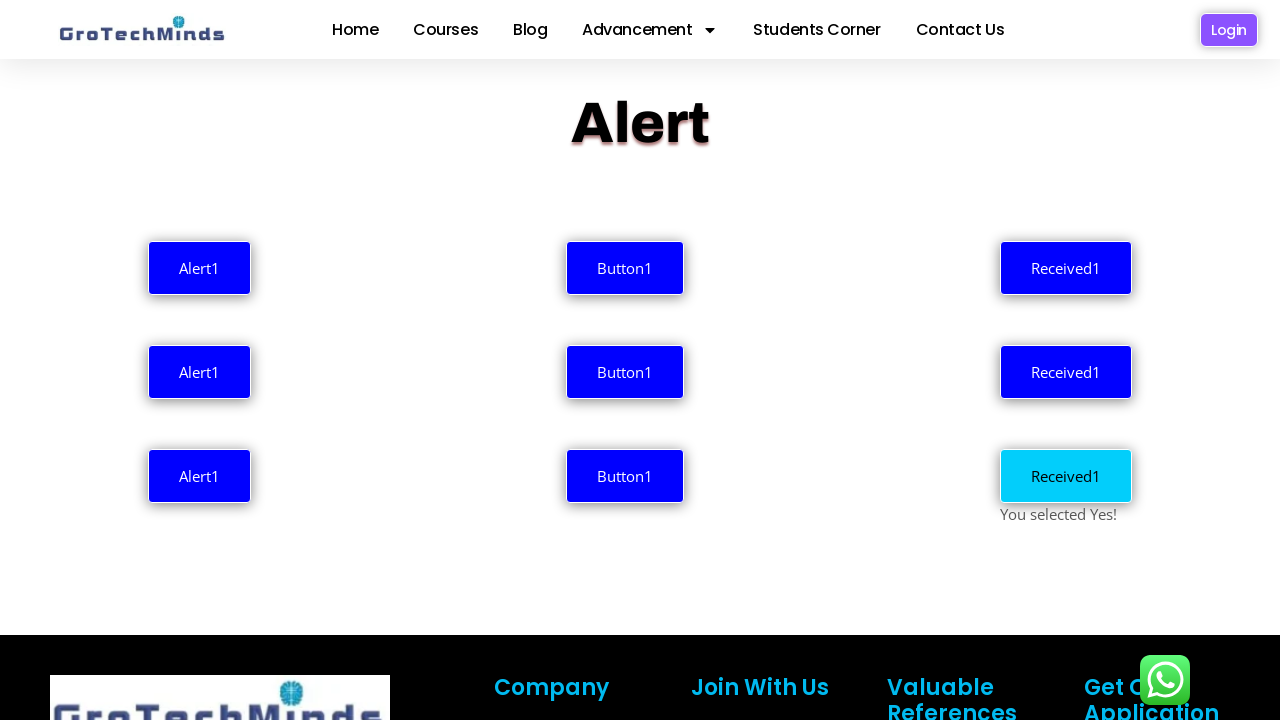